Tests keyboard key press functionality by sending a tab key using keyboard actions and verifying the result text displays the correct key pressed.

Starting URL: http://the-internet.herokuapp.com/key_presses

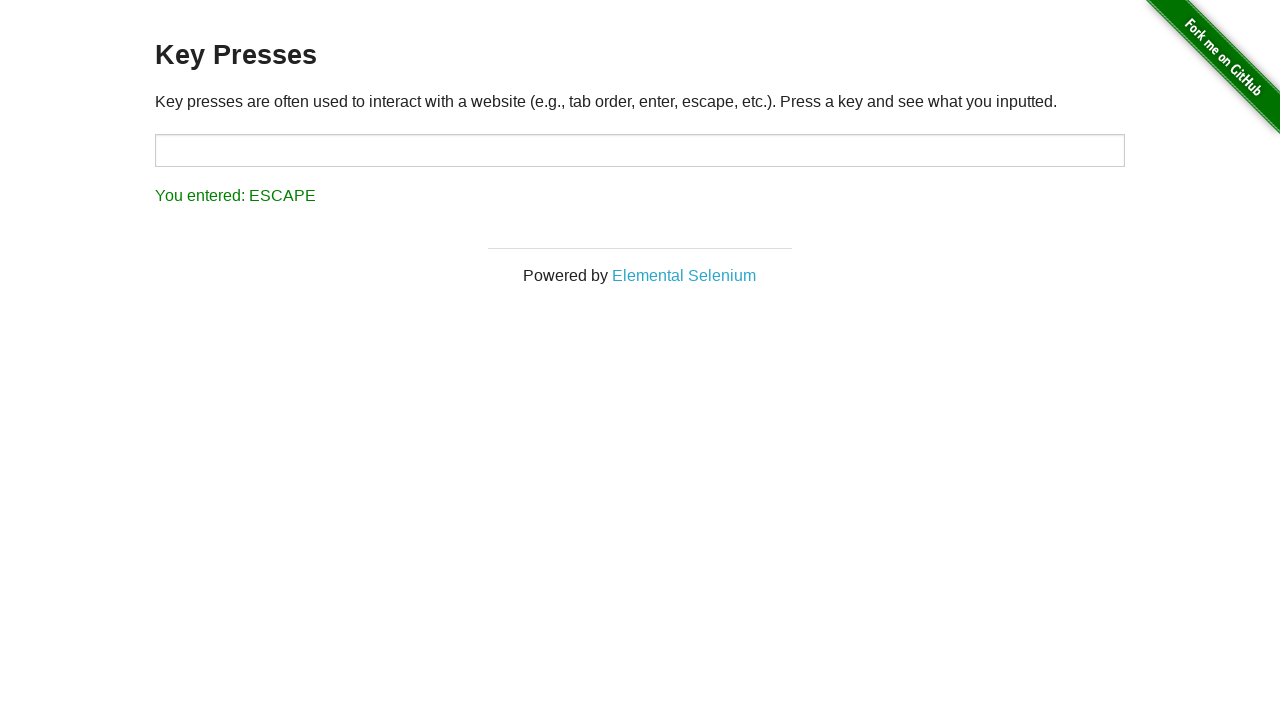

Pressed Tab key on the page
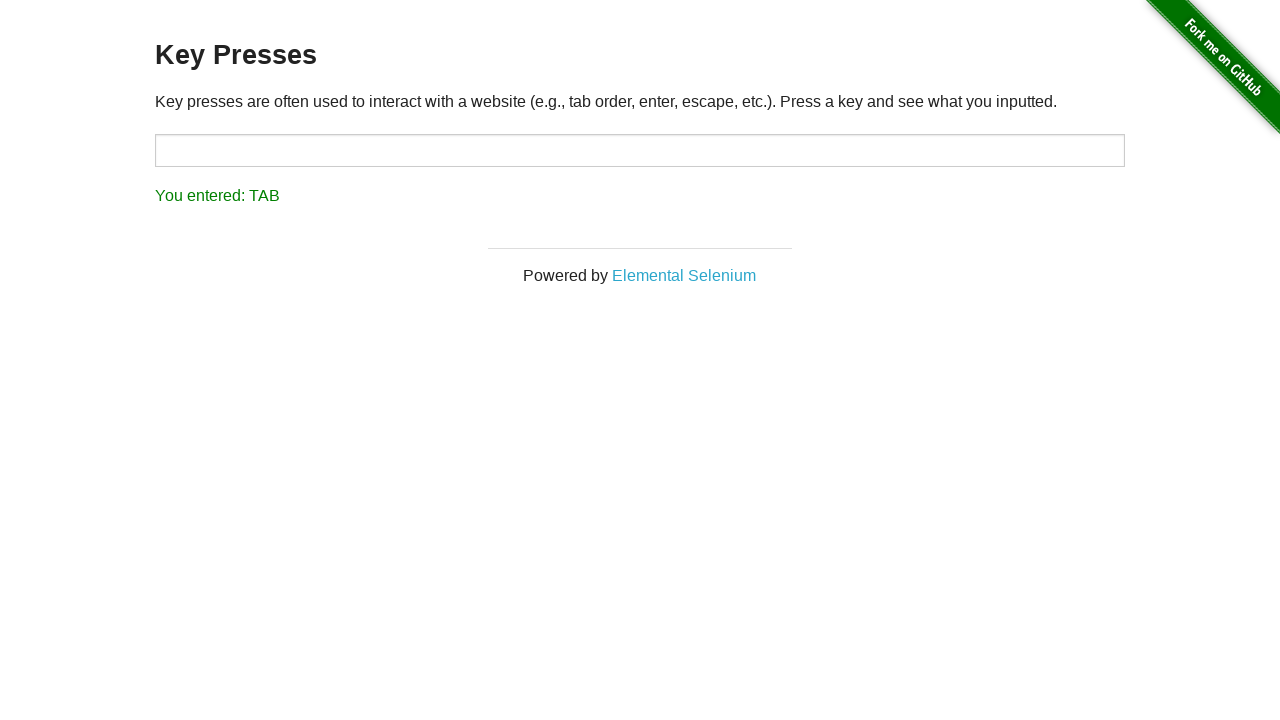

Waited for result element to load
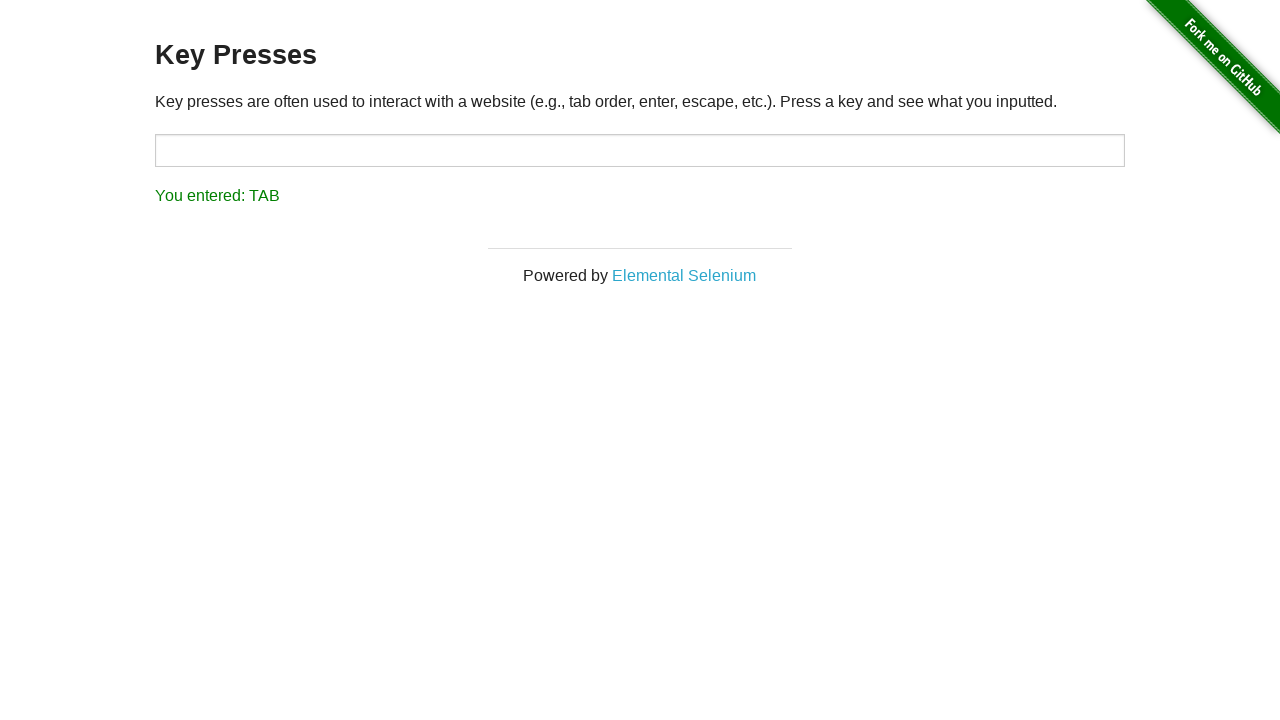

Retrieved result text content
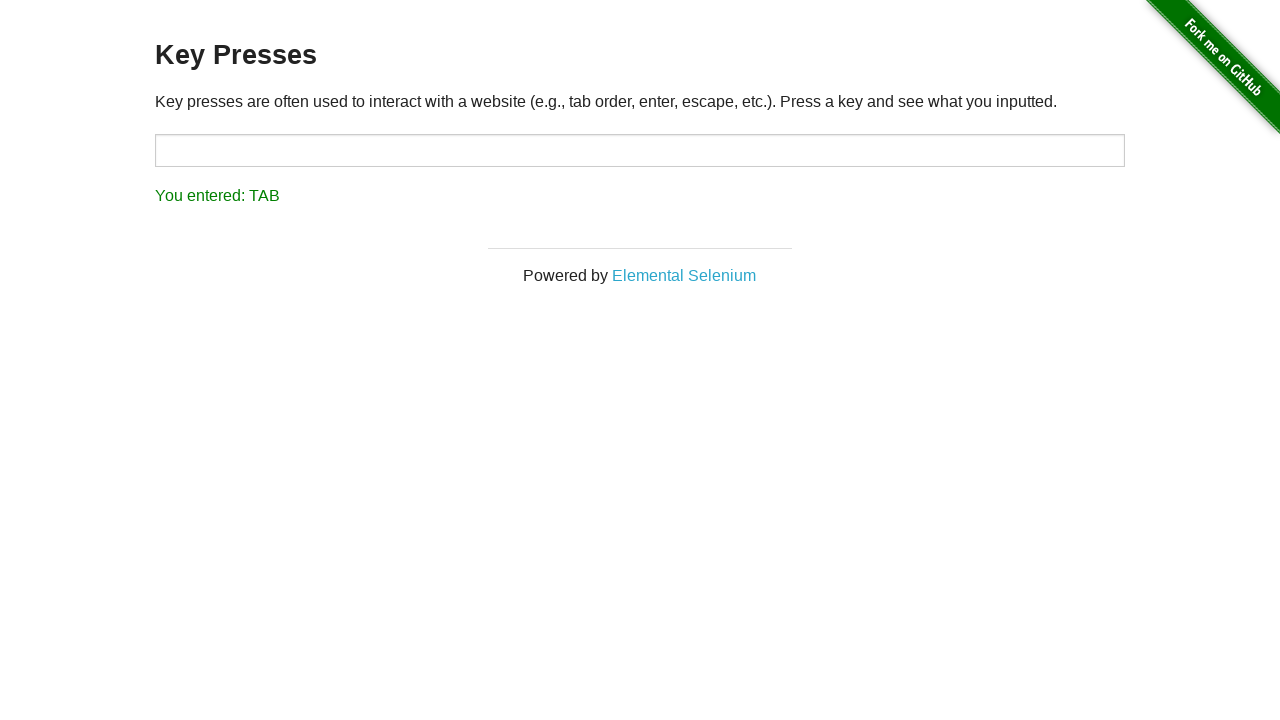

Verified result text displays 'You entered: TAB'
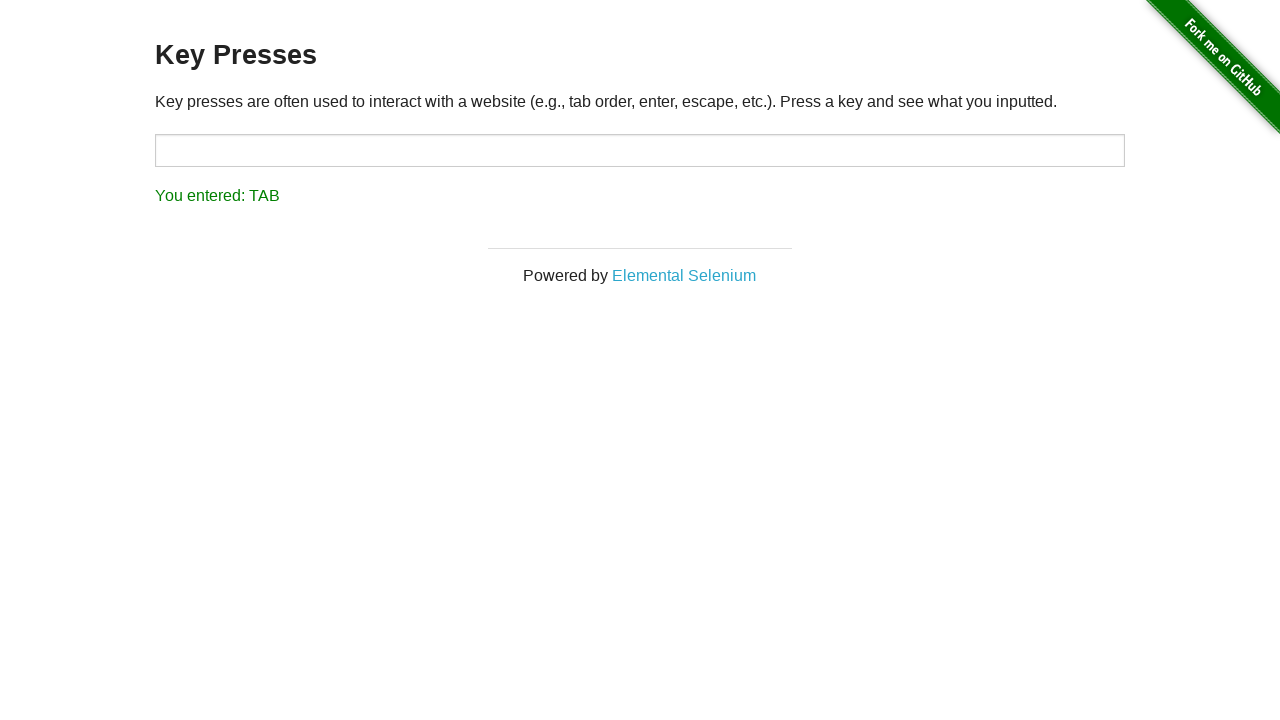

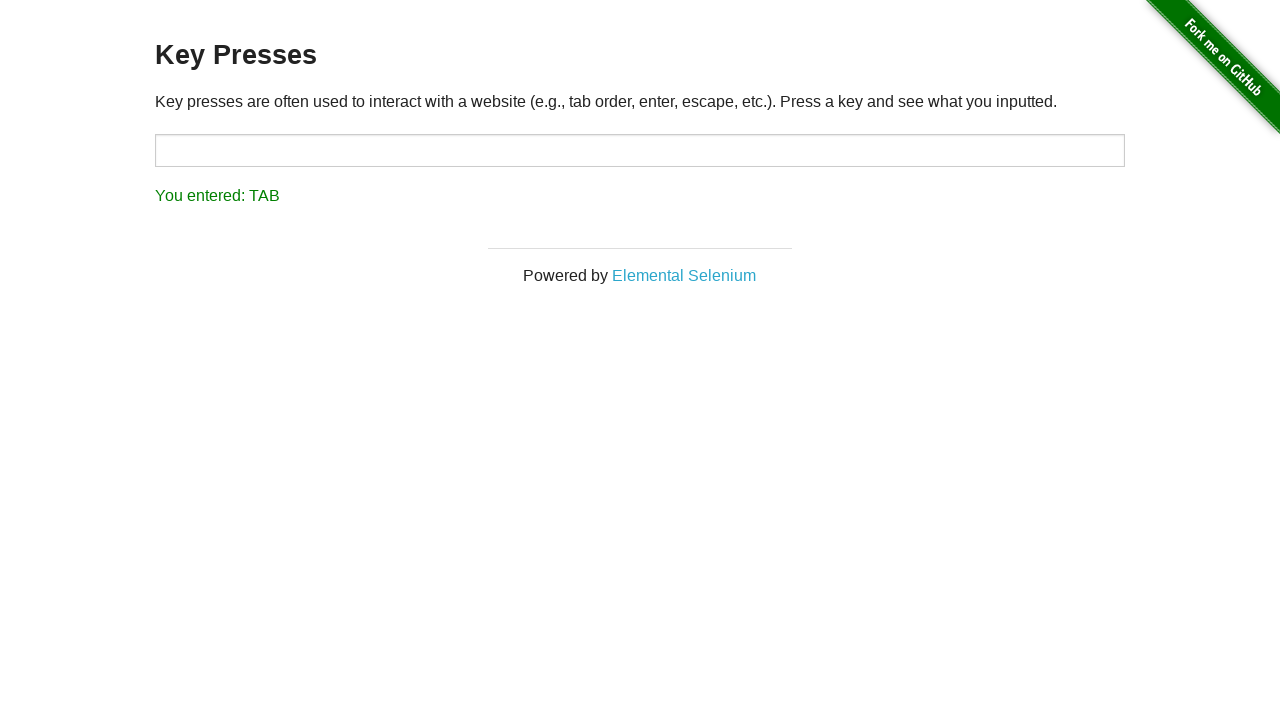